Tests checkbox functionality by verifying default states, clicking to toggle checkboxes, and confirming the state changes

Starting URL: http://the-internet.herokuapp.com/checkboxes

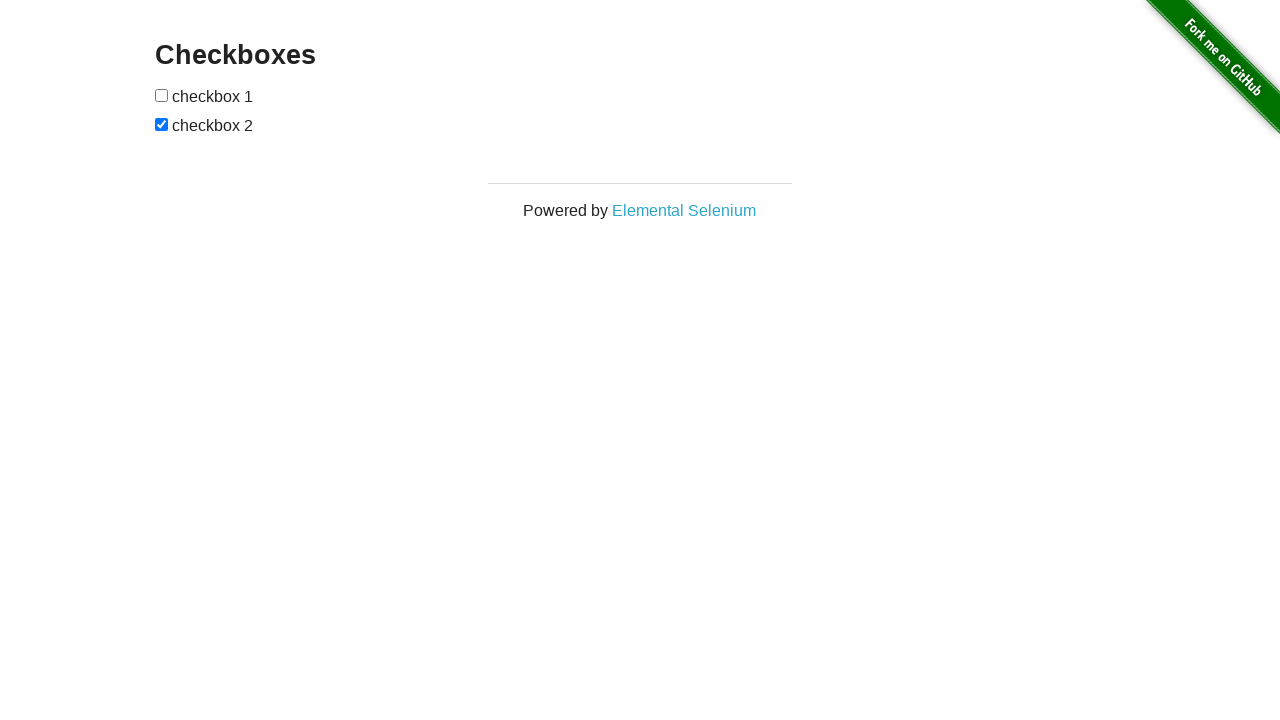

Located checkbox #1 element
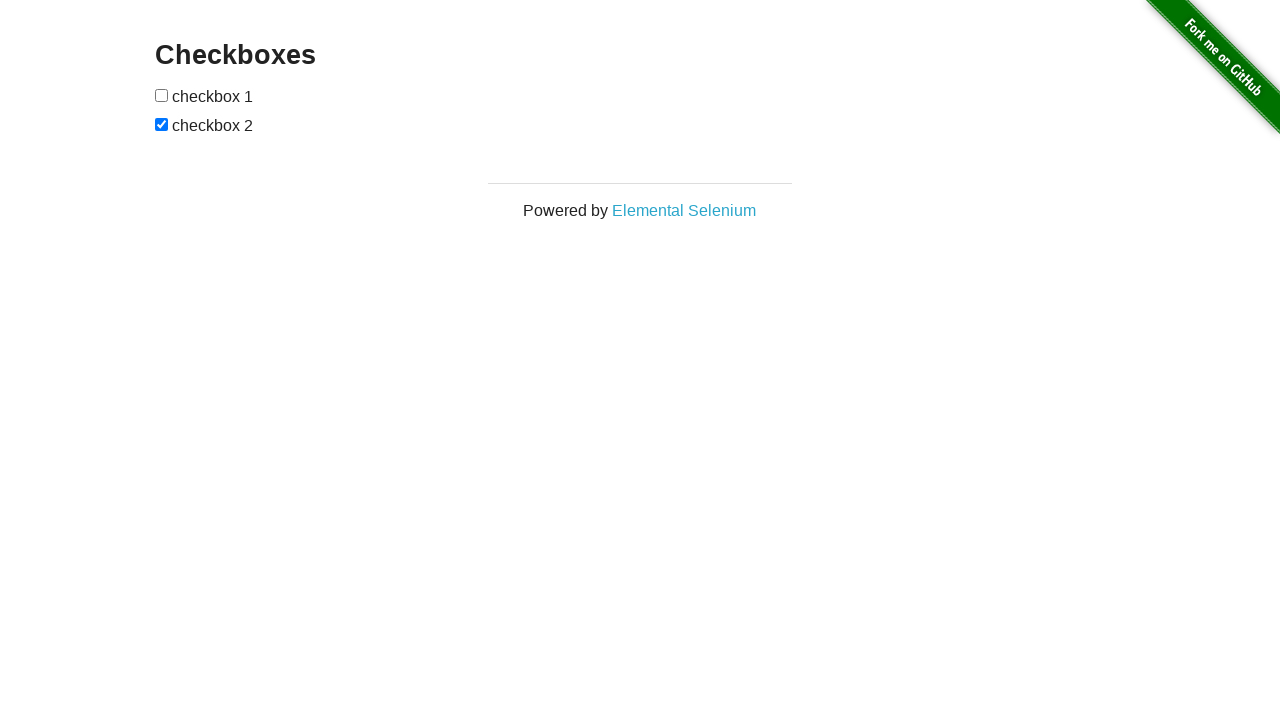

Located checkbox #2 element
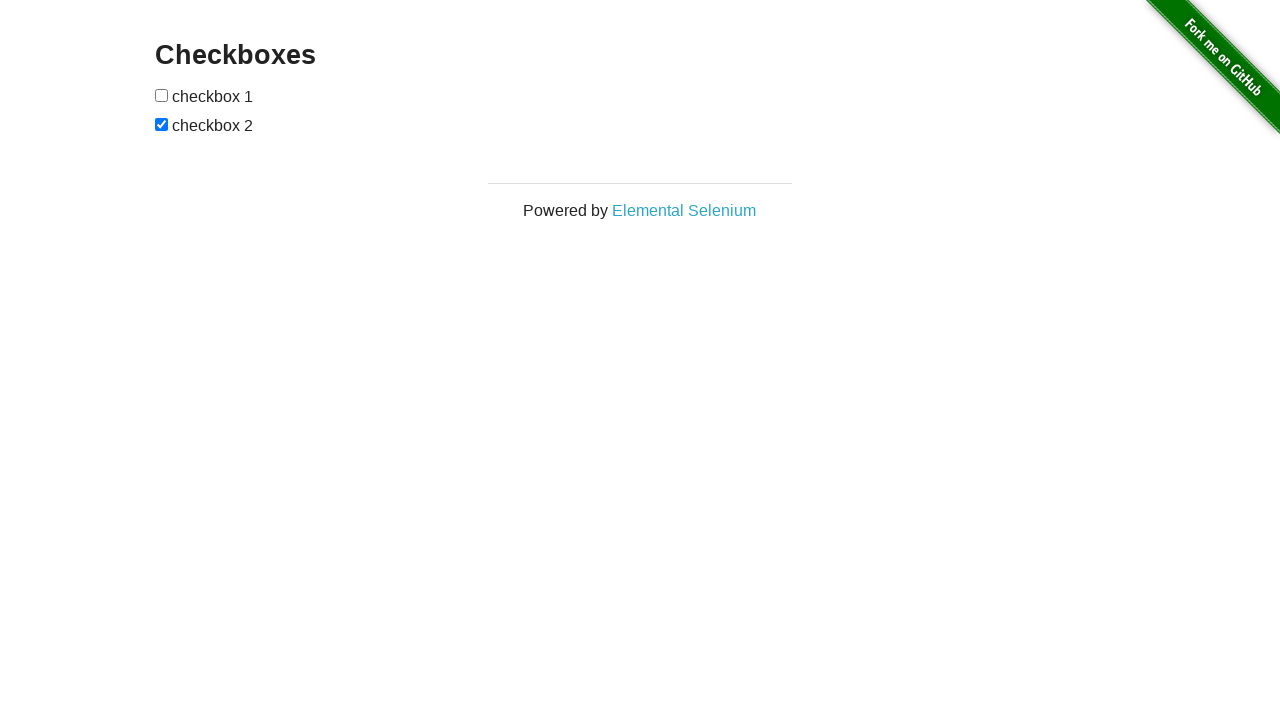

Verified checkbox #1 is NOT selected by default
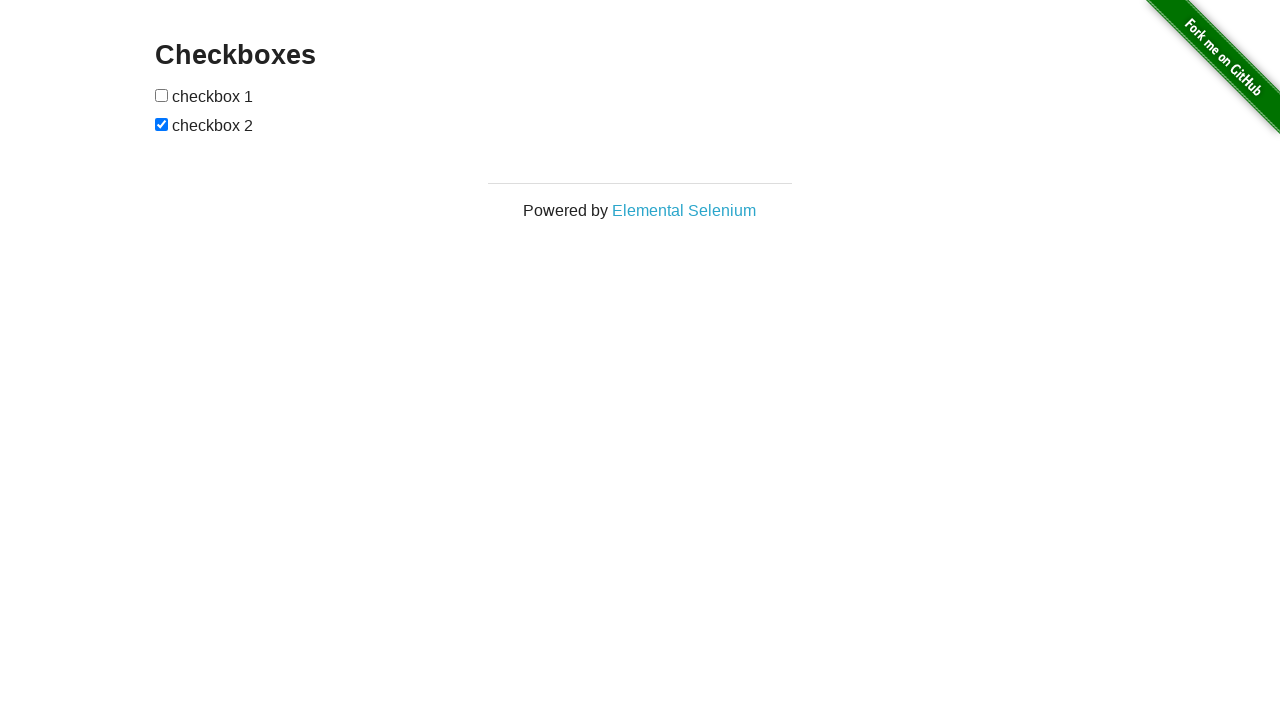

Verified checkbox #2 IS selected by default
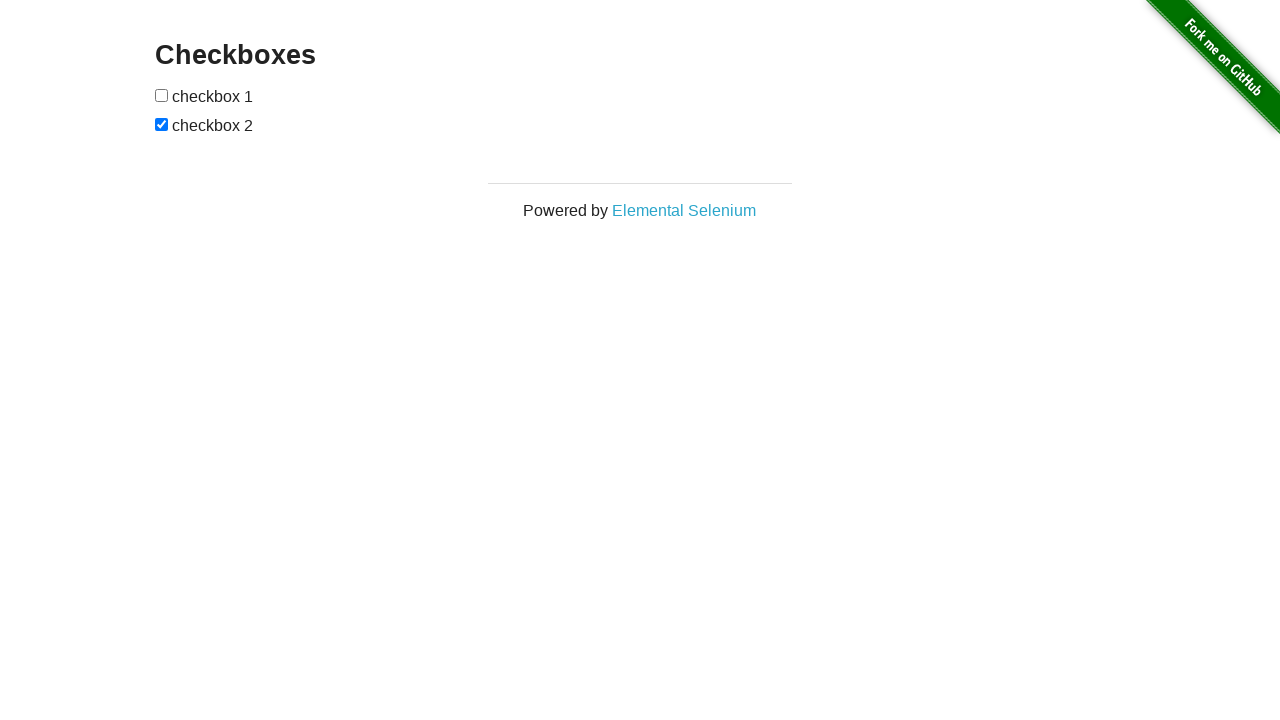

Clicked checkbox #1 to select it at (162, 95) on xpath=//form[@id='checkboxes']/input[1]
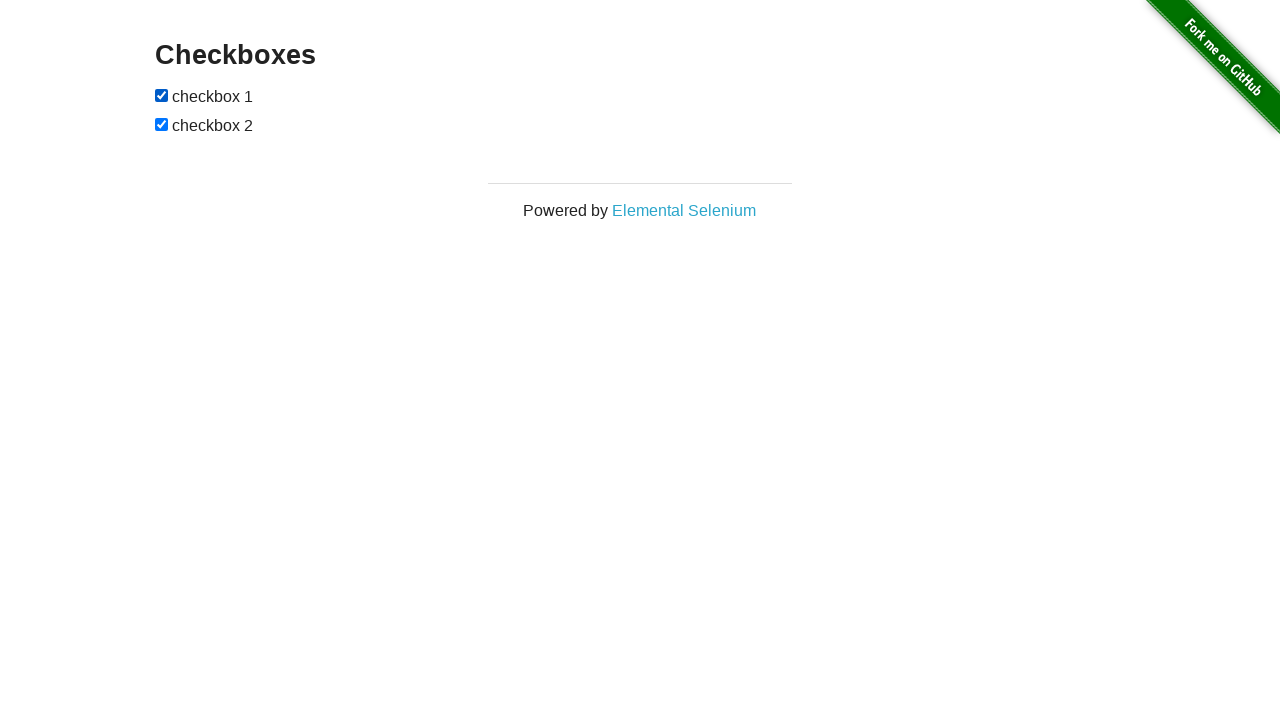

Clicked checkbox #2 to deselect it at (162, 124) on xpath=//form[@id='checkboxes']/input[2]
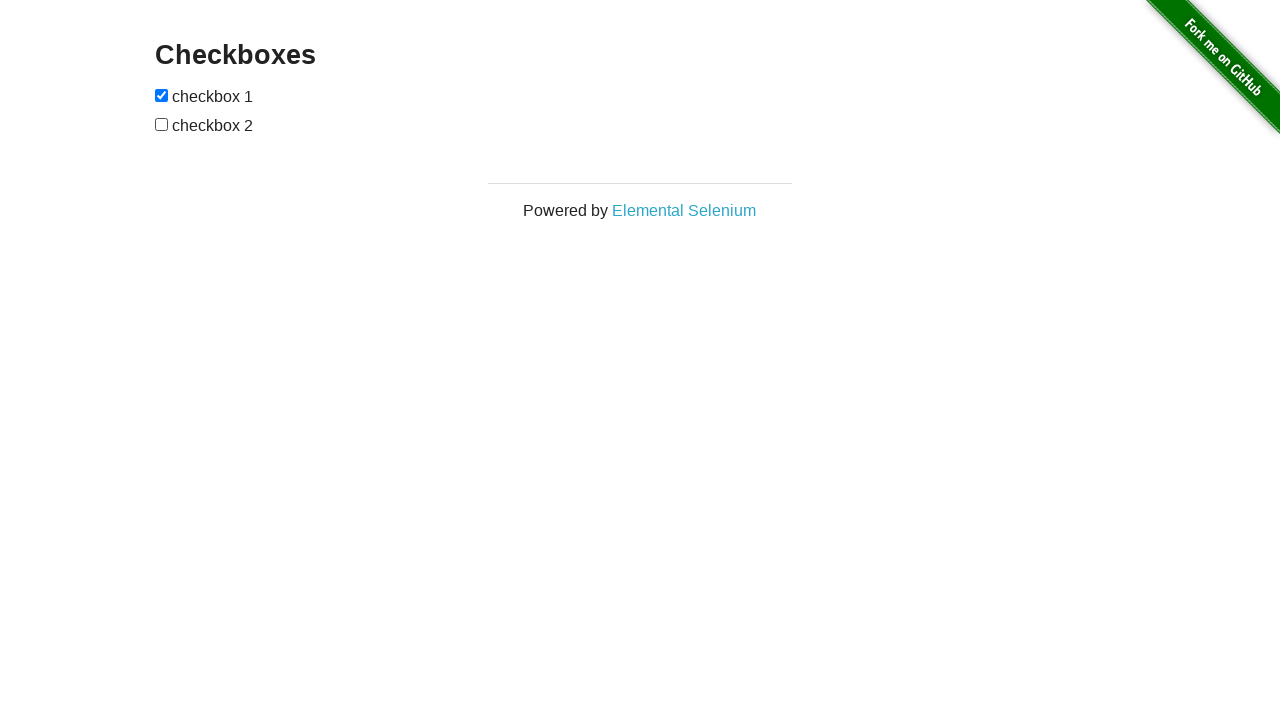

Verified checkbox #1 is now SELECTED after clicking
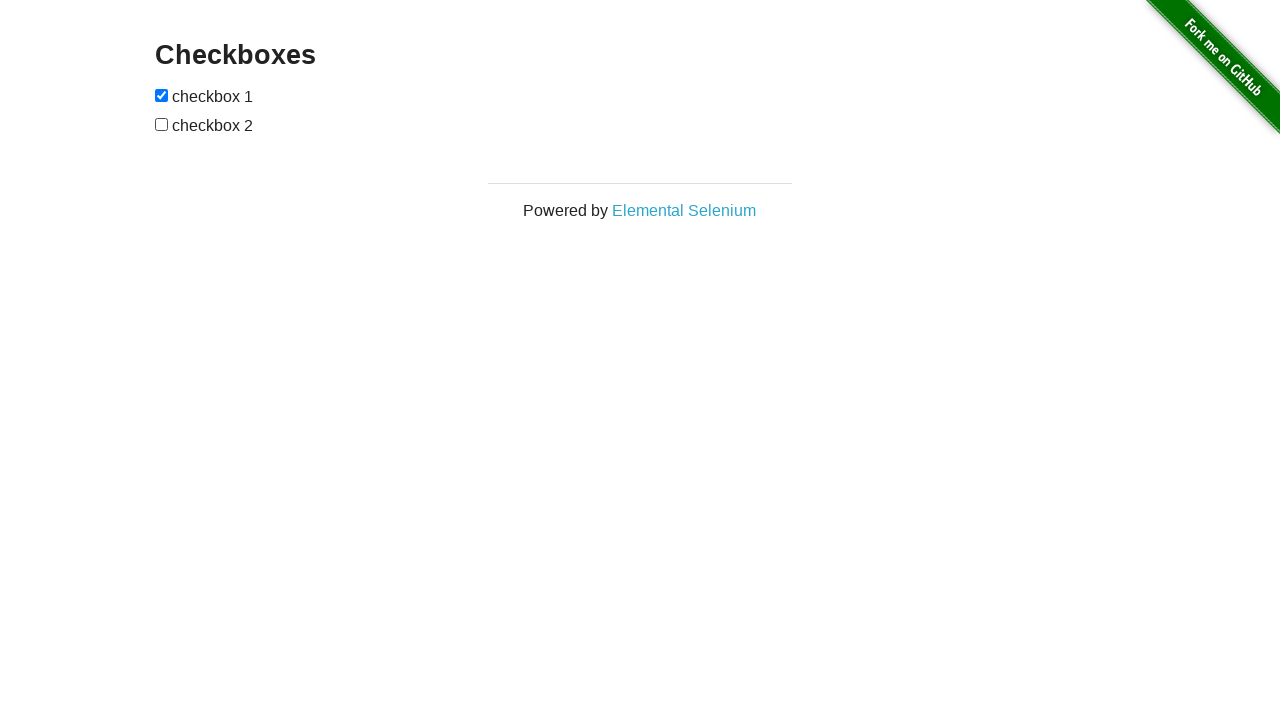

Verified checkbox #2 is now NOT selected after clicking
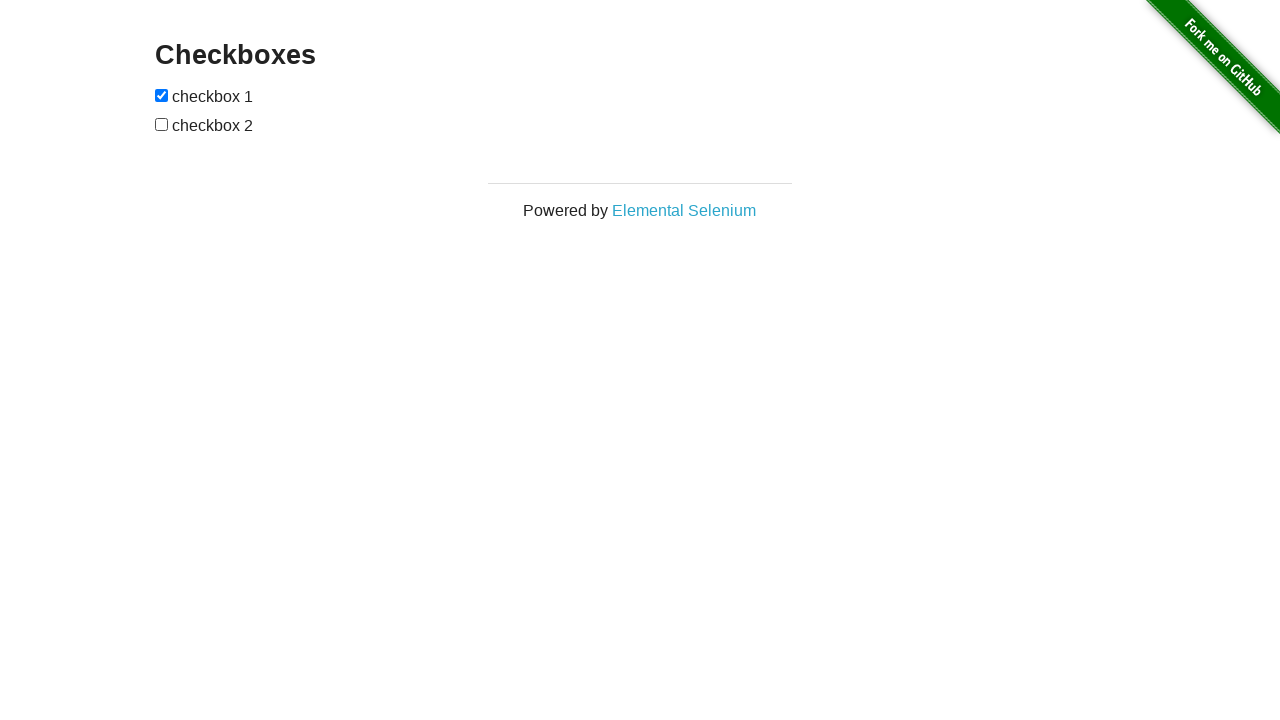

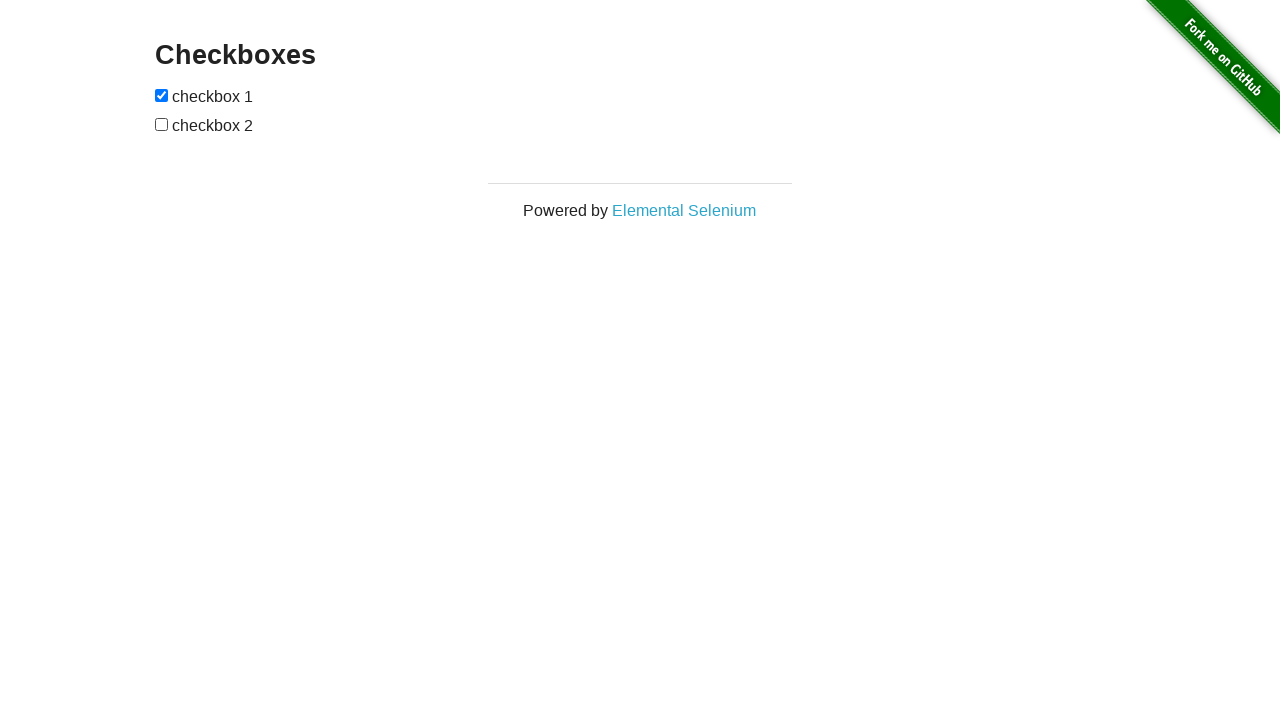